Tests registration validation by submitting form with empty email field, verifying user stays on registration page

Starting URL: http://lesse.com.br/tools/pmst_rp2/authentication/register/

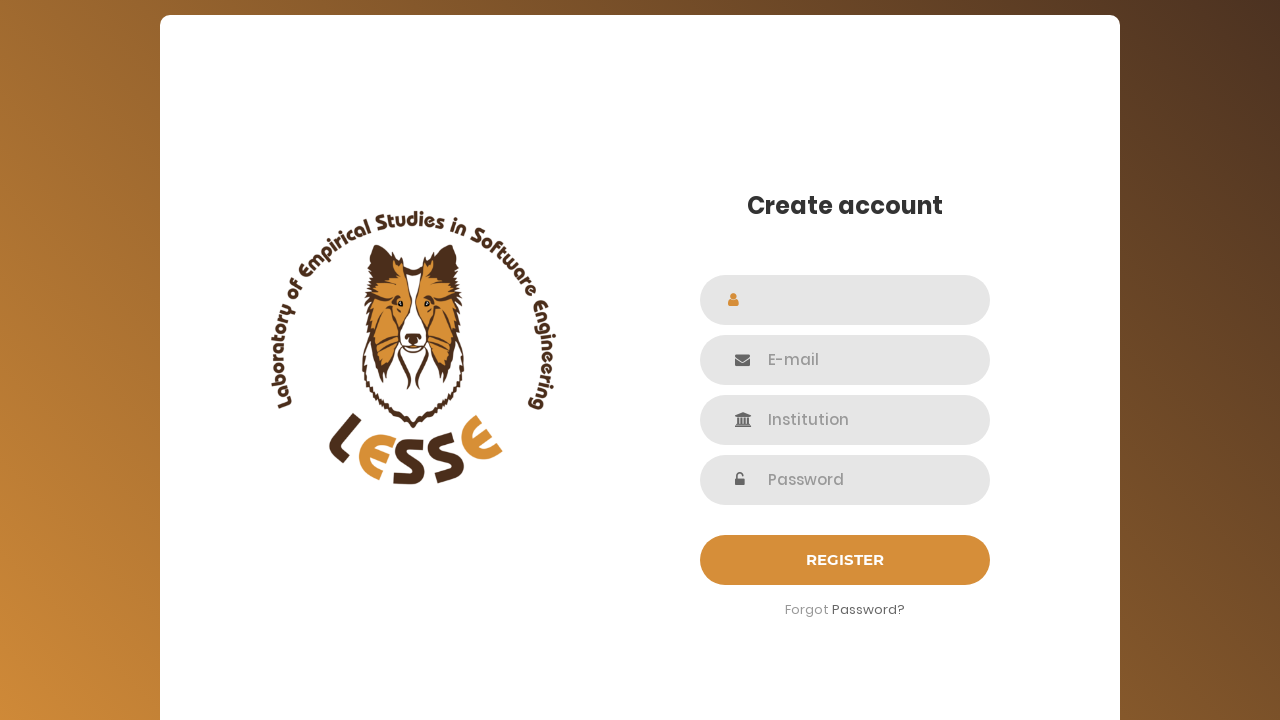

Waited for name field to be visible
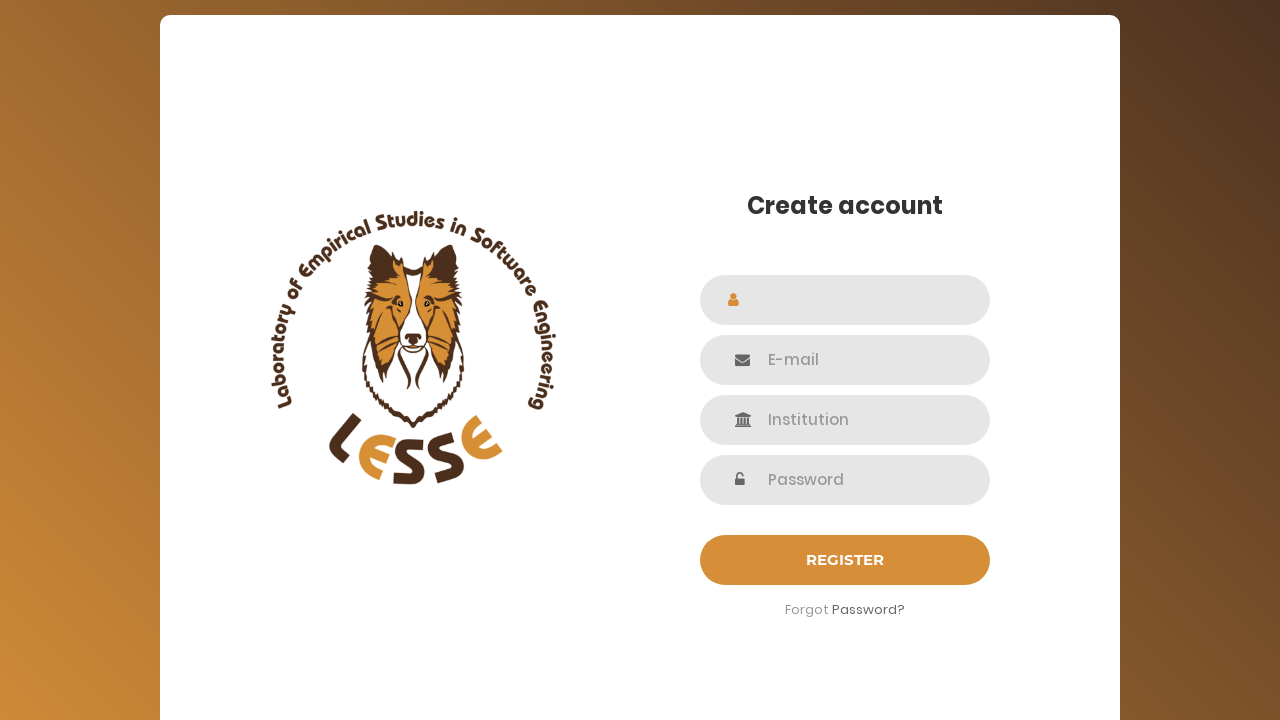

Filled name field with 'Jane Doe' on #name
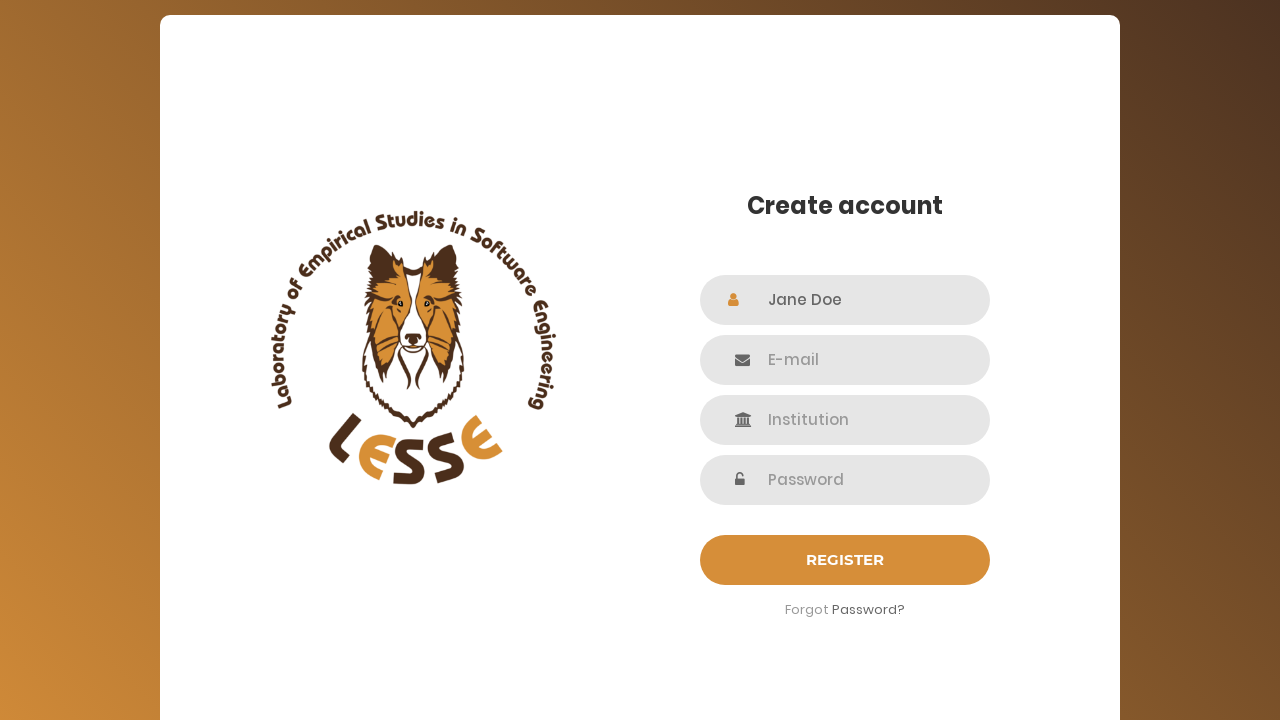

Waited for email field to be visible
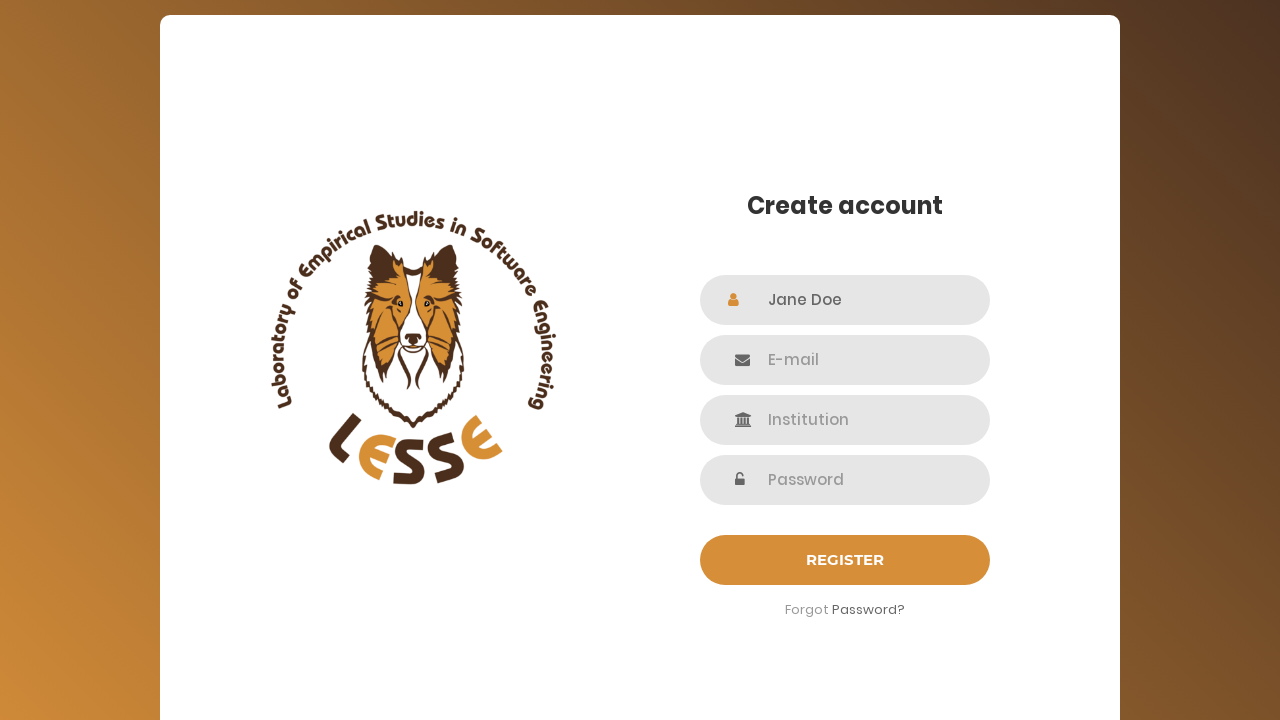

Left email field empty (validation test) on #email
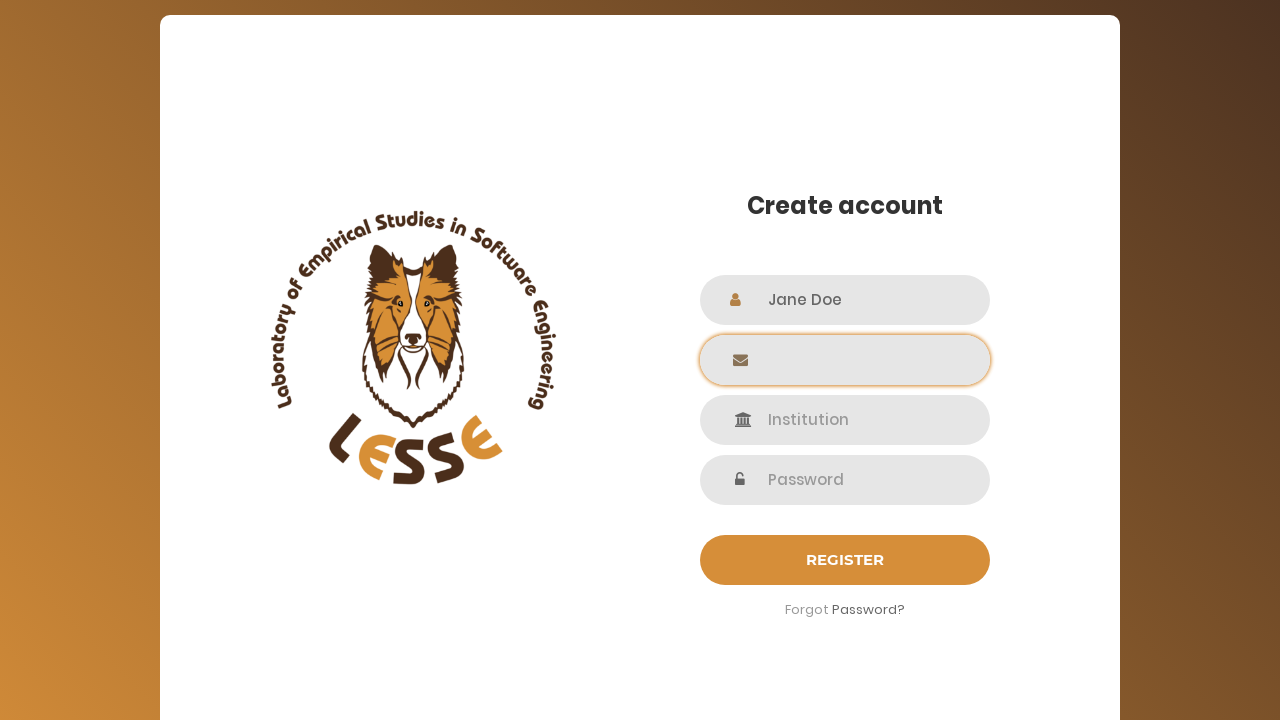

Waited for institution field to be visible
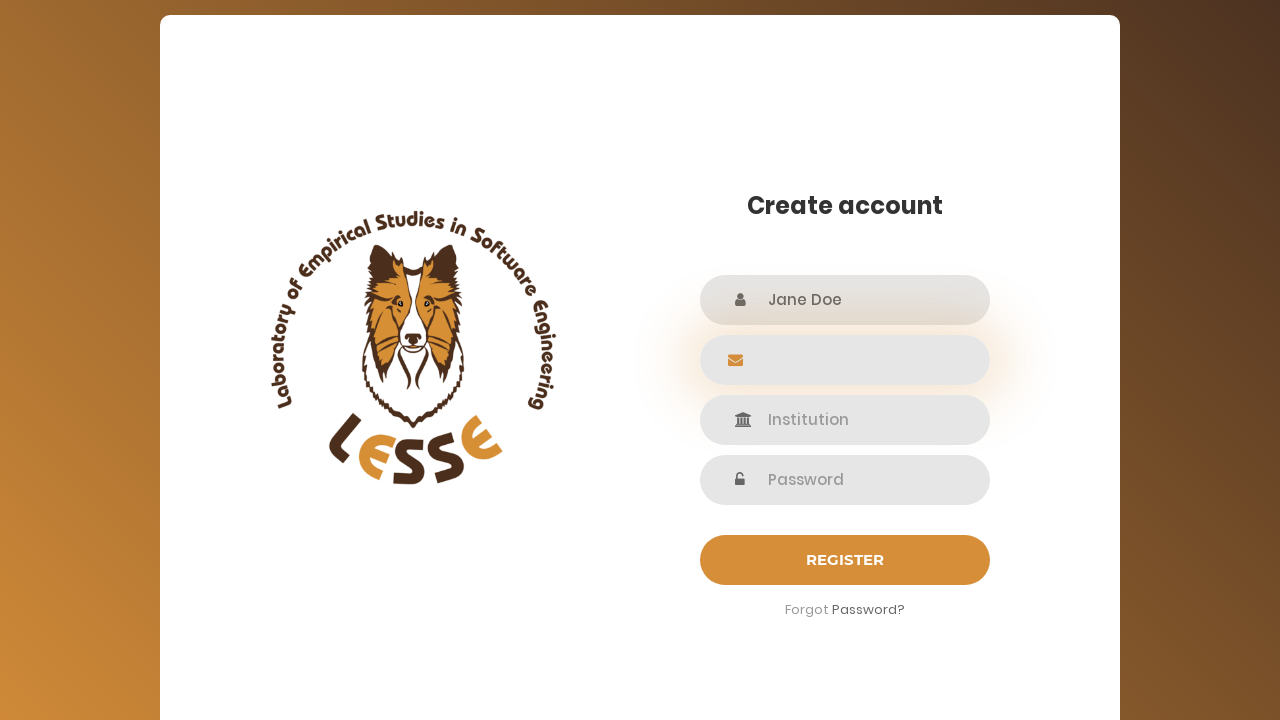

Filled institution field with 'Research Lab' on #institution
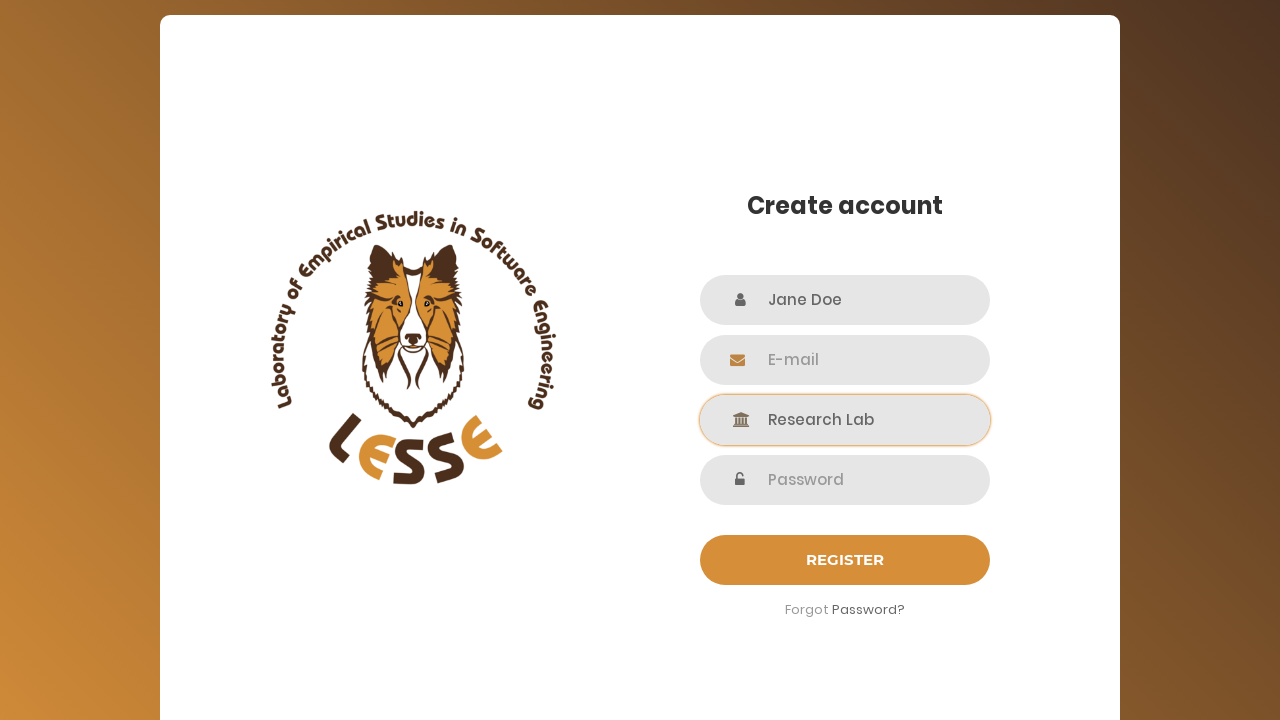

Waited for password field to be visible
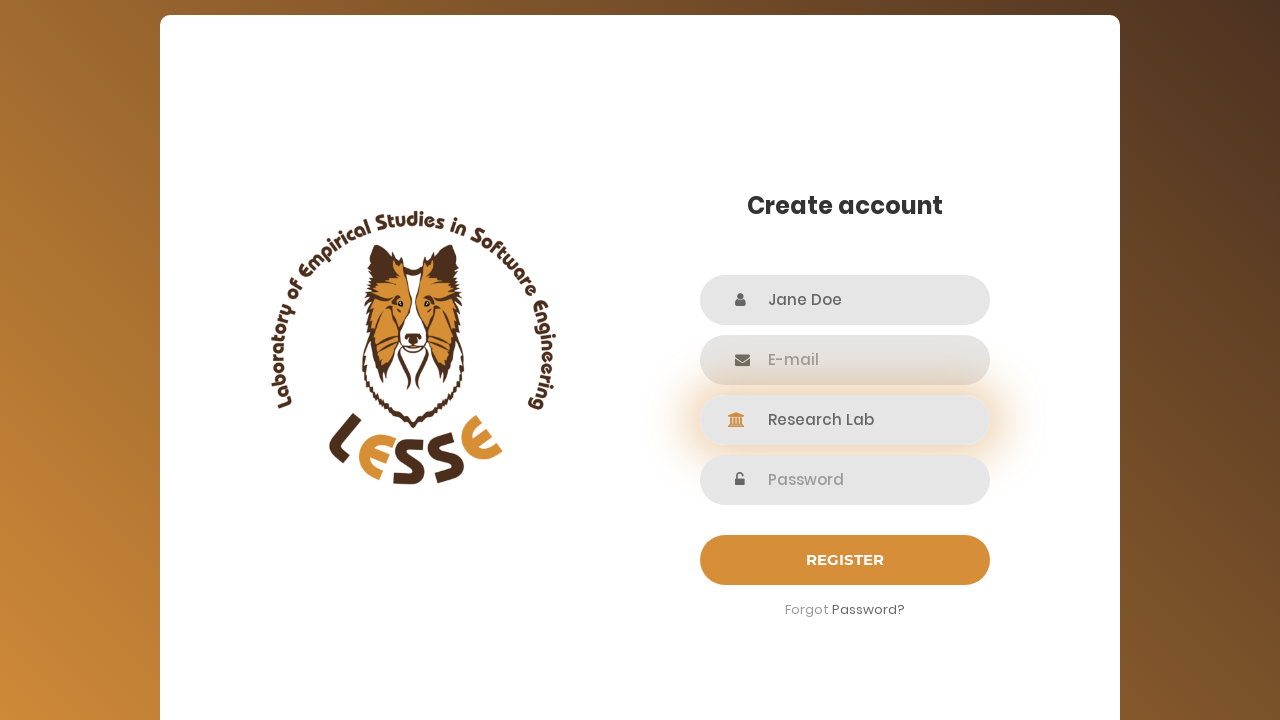

Filled password field with secure password on input[name='password']
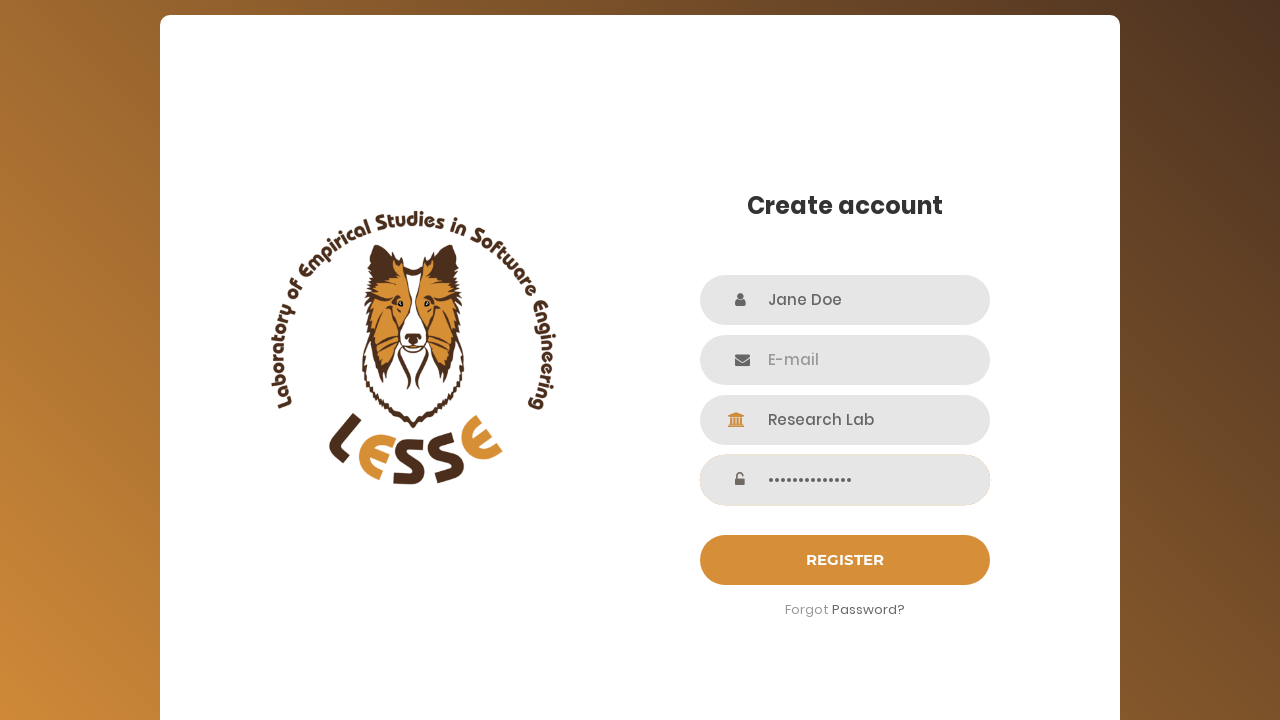

Waited for submit button to be visible
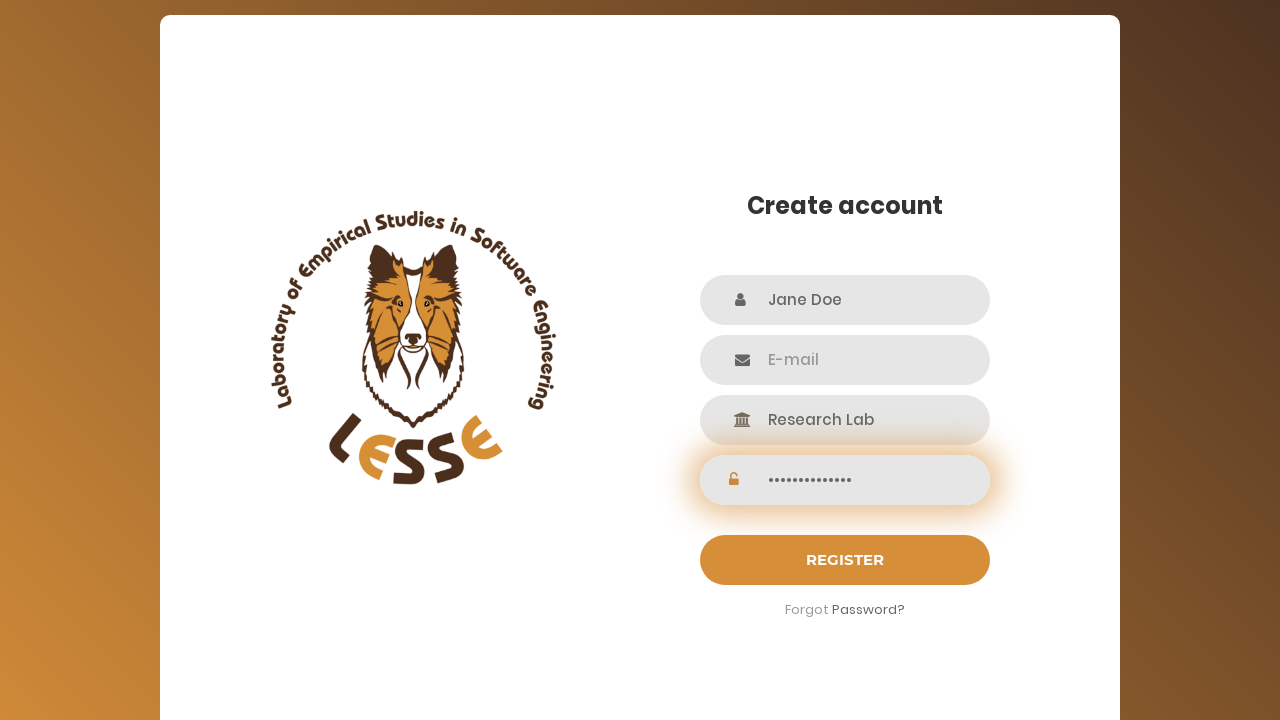

Clicked submit button to attempt registration with empty email at (845, 560) on #login-submit
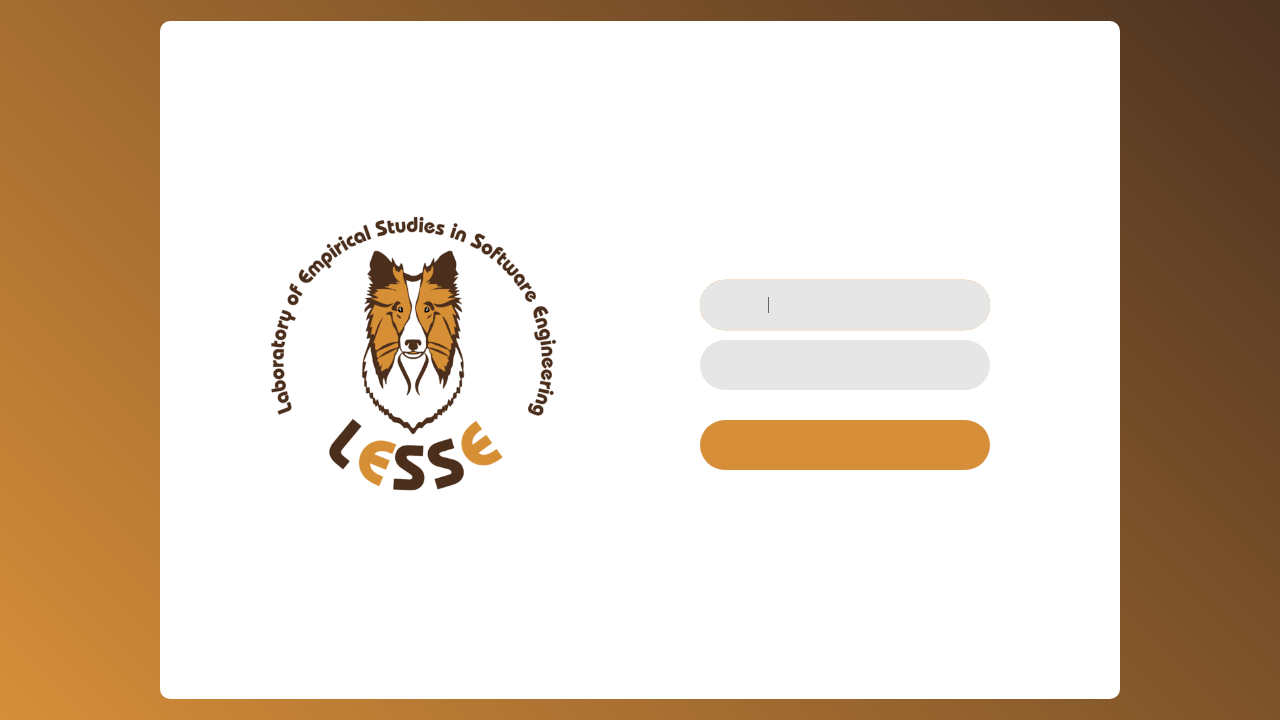

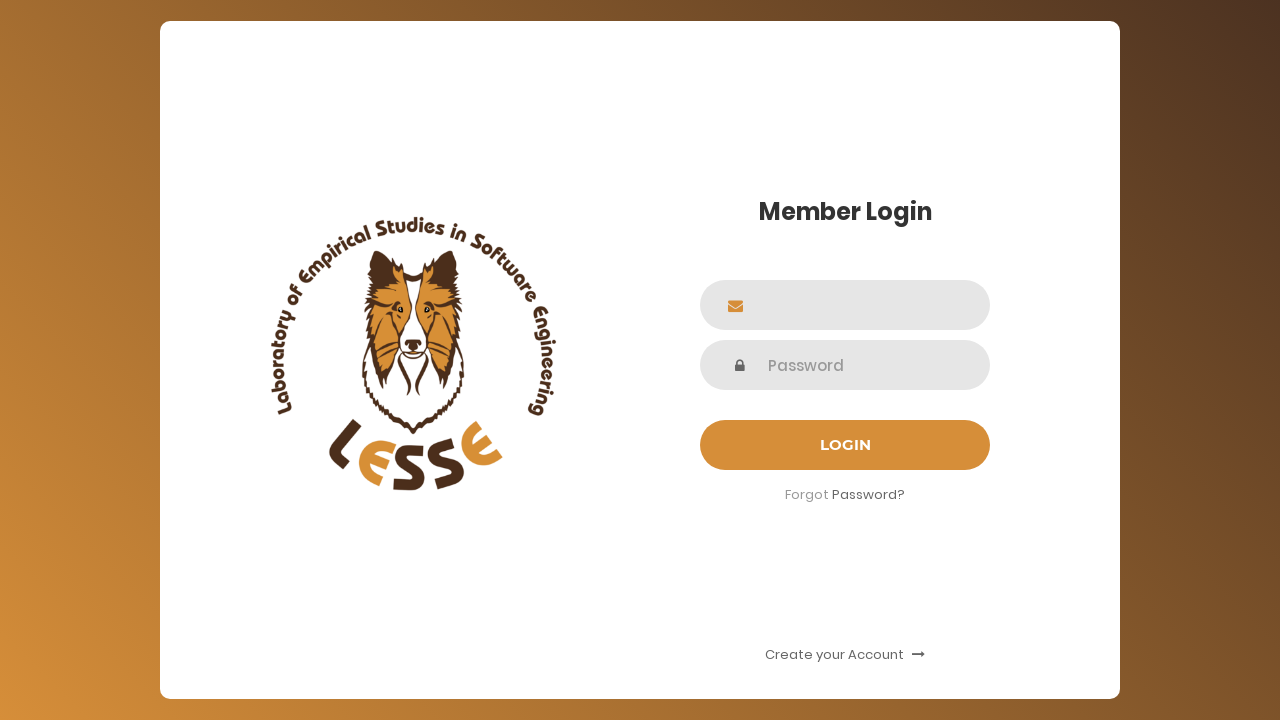